Tests a simplified registration form by filling only the first name field and submitting it

Starting URL: http://suninjuly.github.io/registration2.html

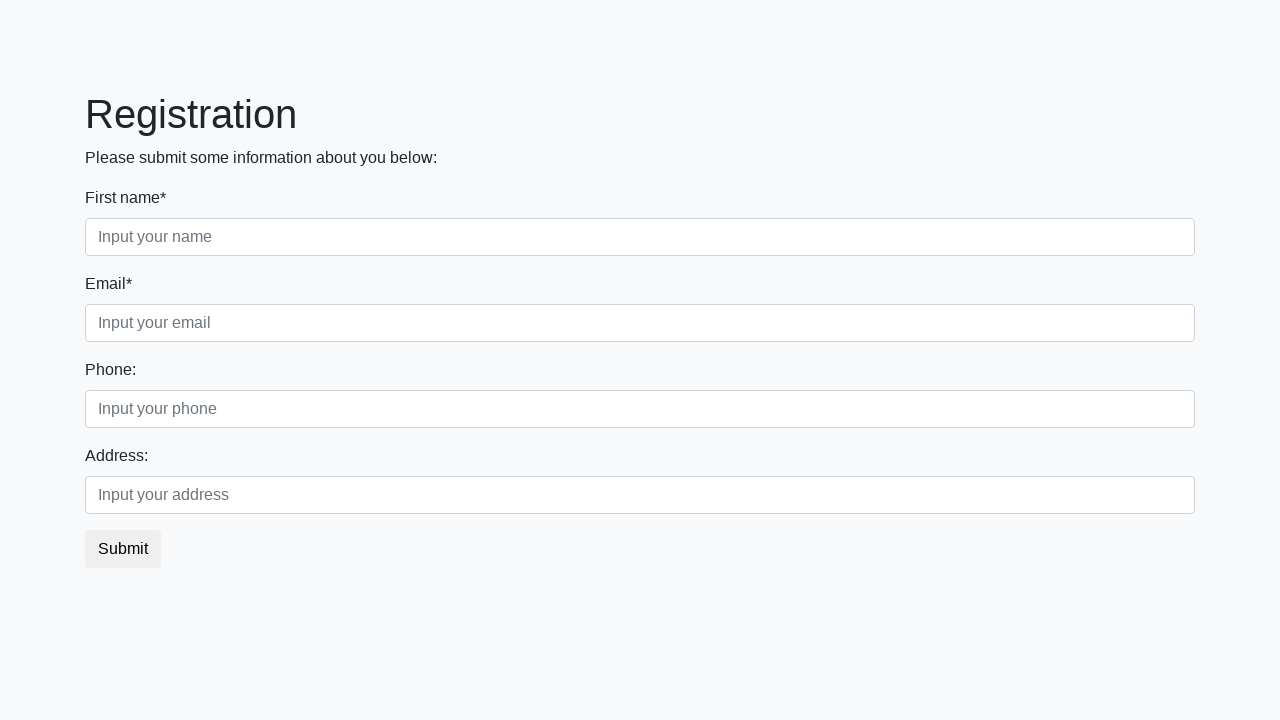

Filled first name field with 'Jane' on //label[contains(text(),'First name')]/following-sibling::input
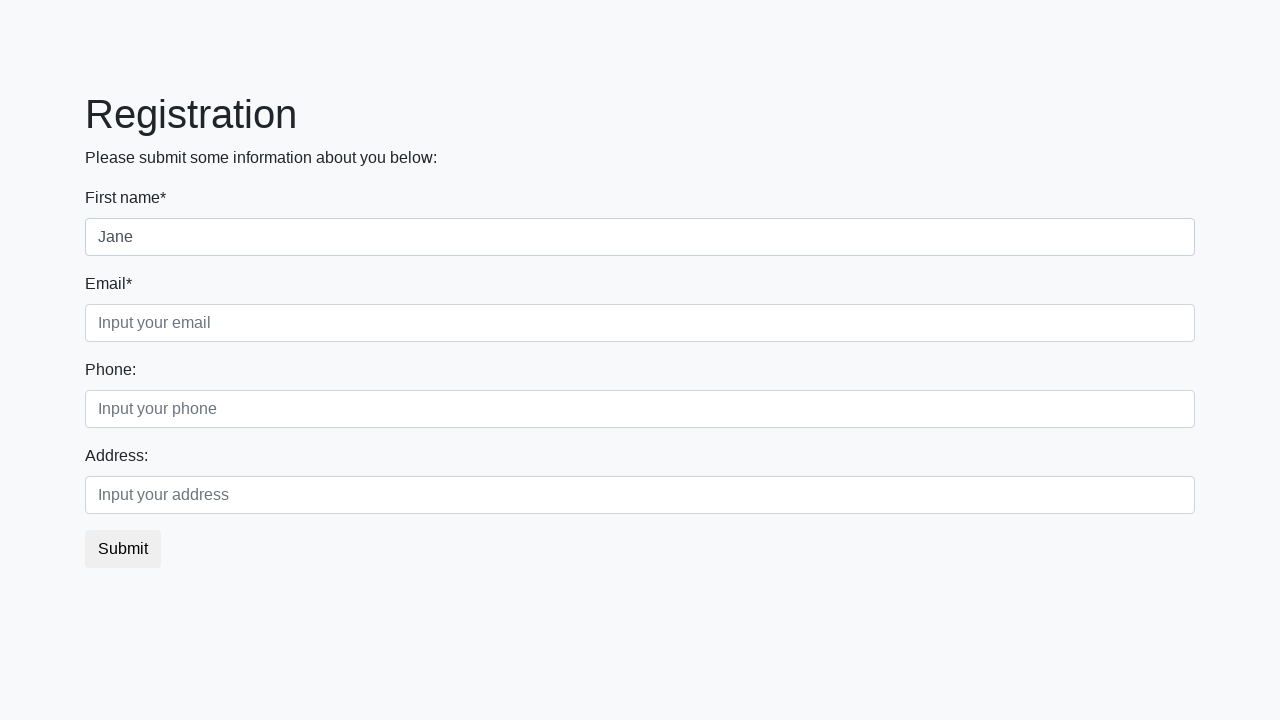

Clicked submit button to submit registration form at (123, 549) on button[type='submit']
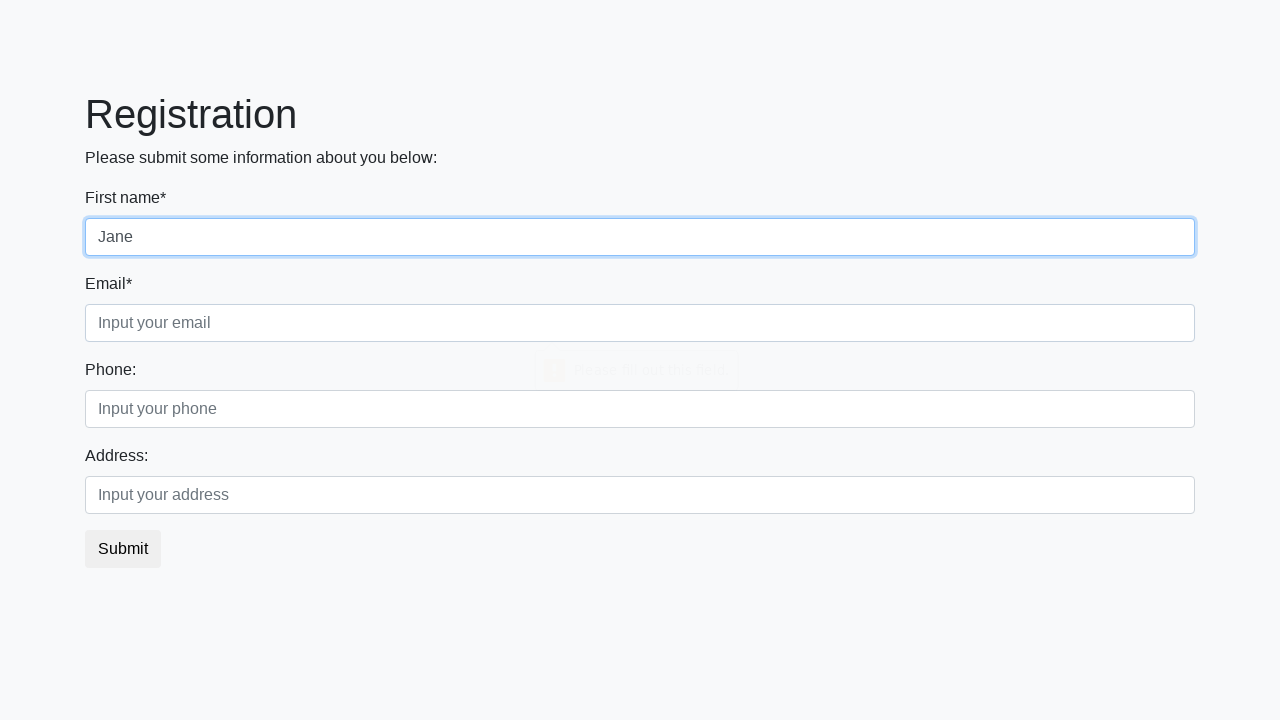

Success message appeared after form submission
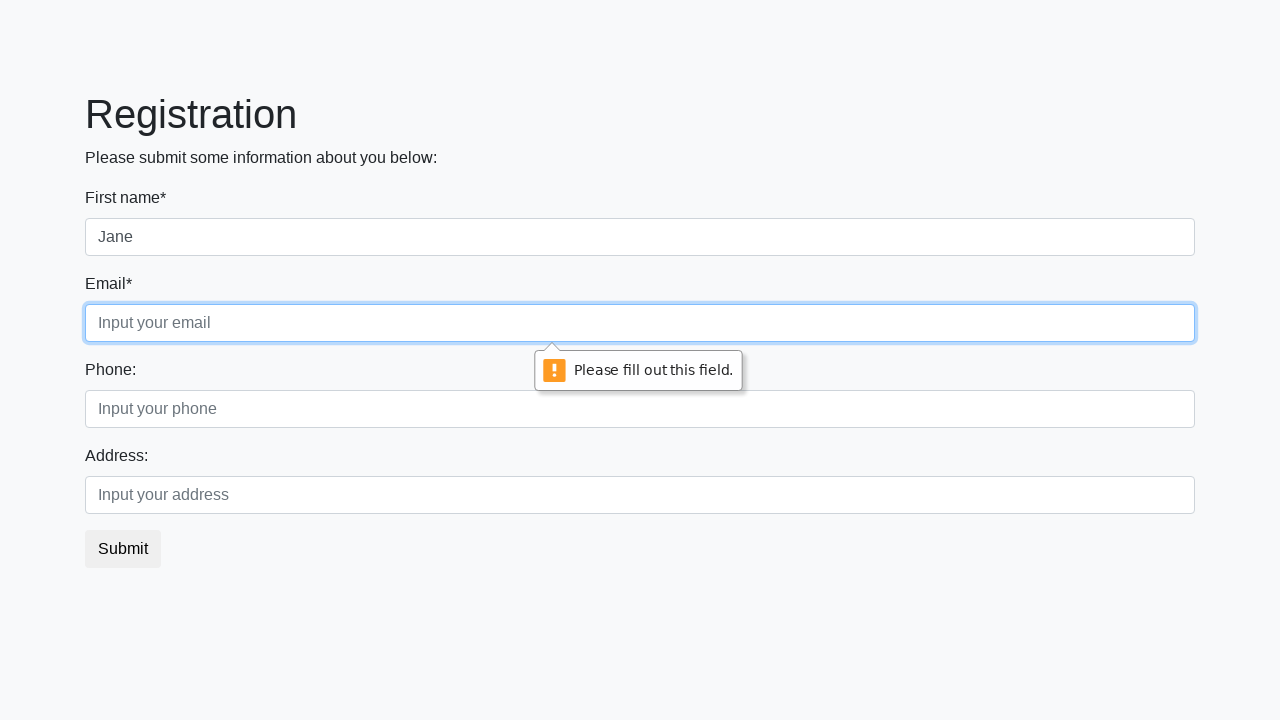

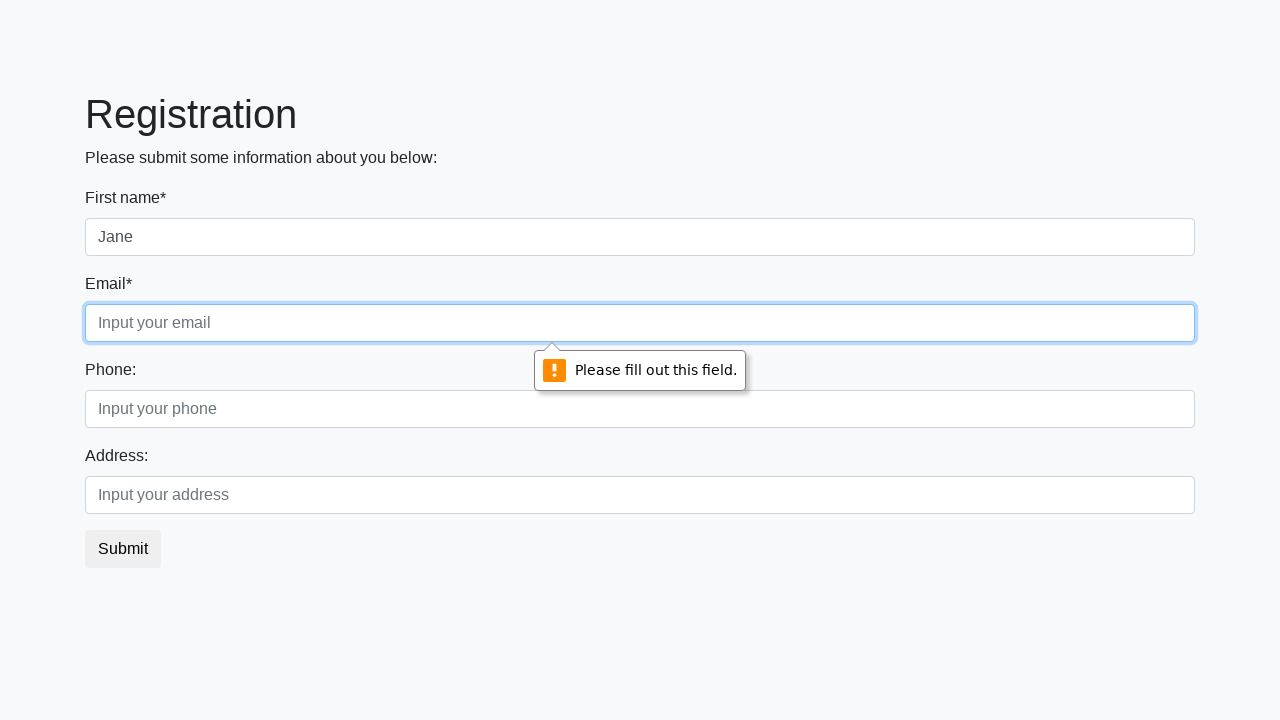